Tests the search functionality on the Korean School Information portal by entering a school name and budget document query, then clicking the search button.

Starting URL: http://www.schoolinfo.go.kr

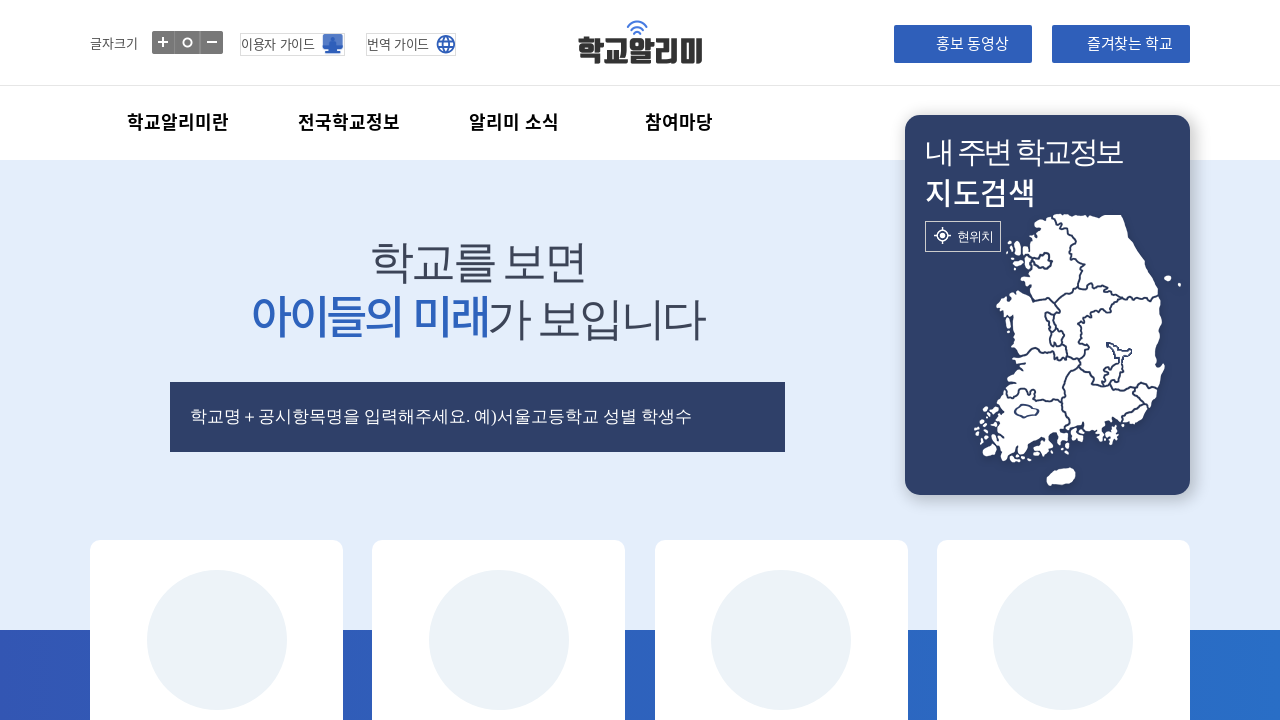

Filled search field with school name and budget document query: '봉담고등학교 학교회계 예·결산서' on #SEARCH_KEYWORD
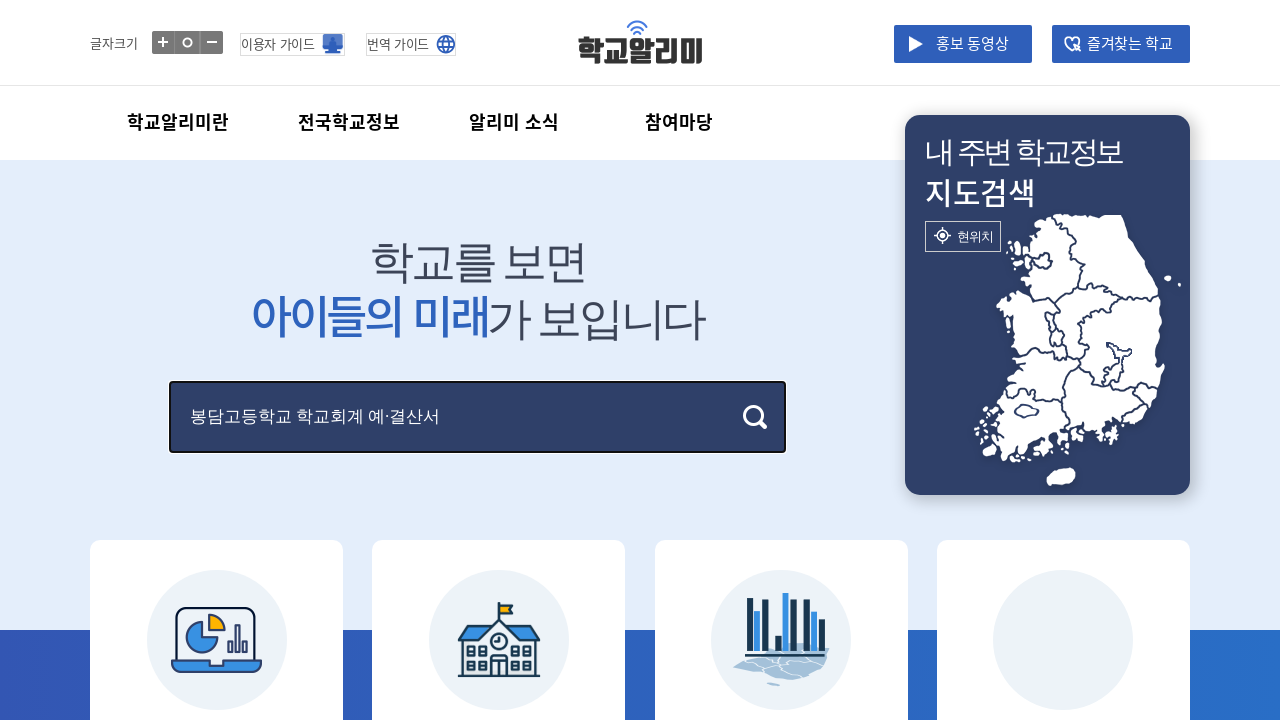

Clicked search button to submit the query at (755, 417) on button[title='검색하기']
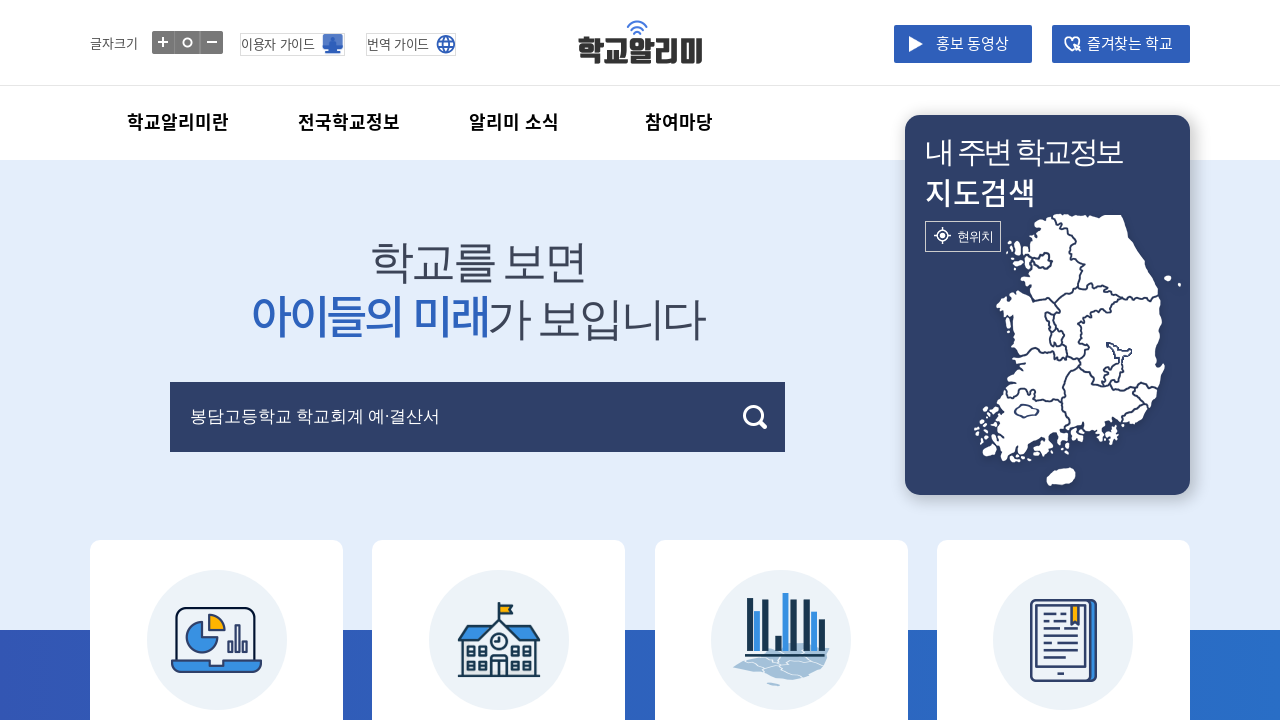

Waited for search results to load (networkidle)
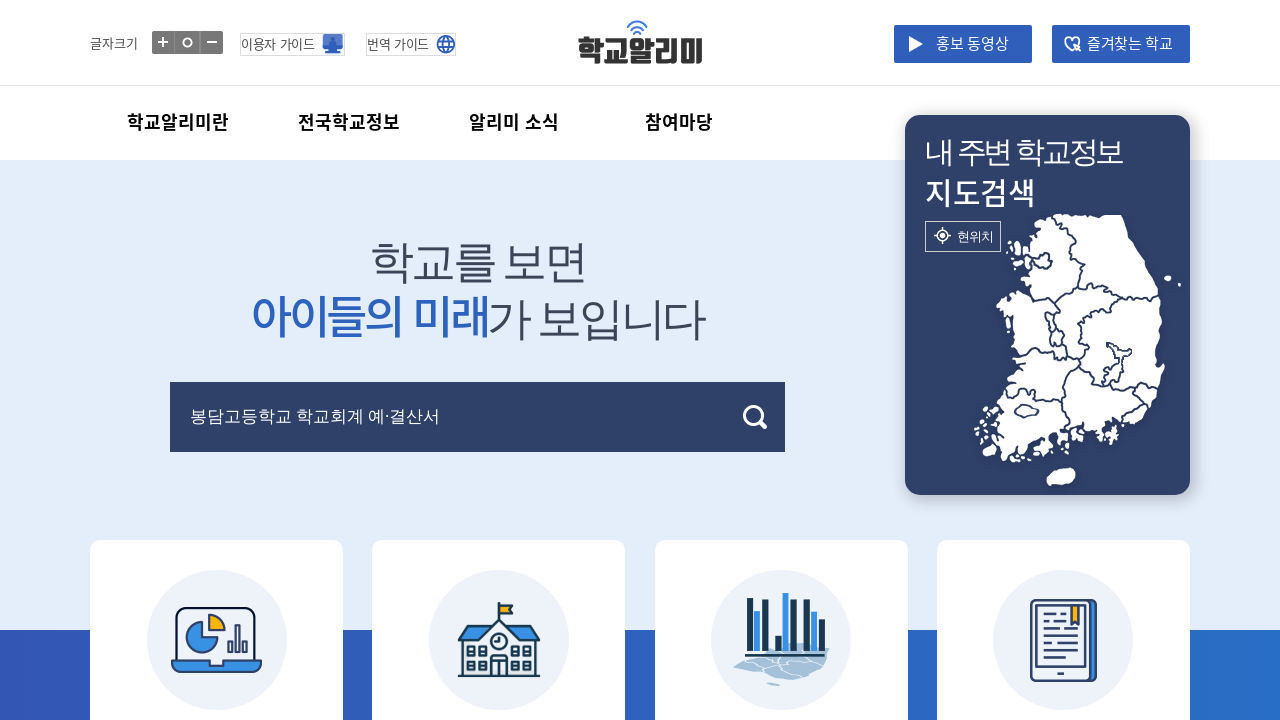

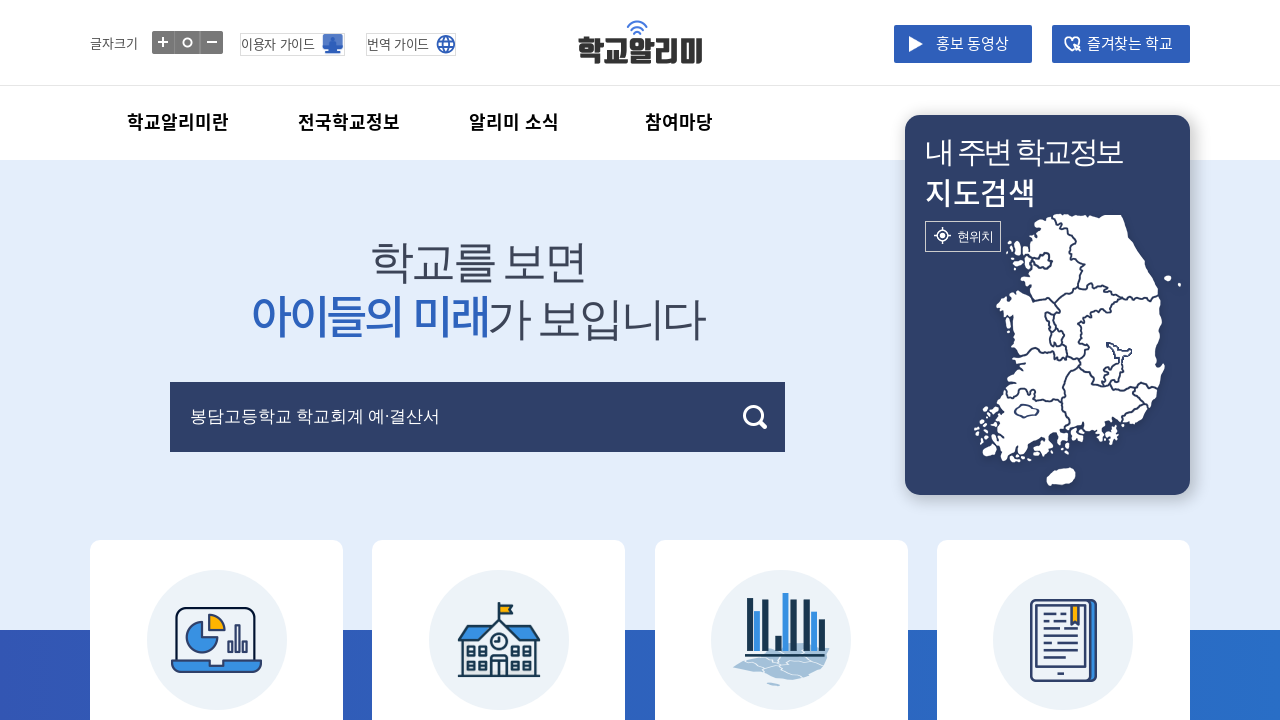